Tests navigation by clicking a link with a calculated text value, then fills out a multi-field form with first name, last name, city, and country, and submits it.

Starting URL: http://suninjuly.github.io/find_link_text

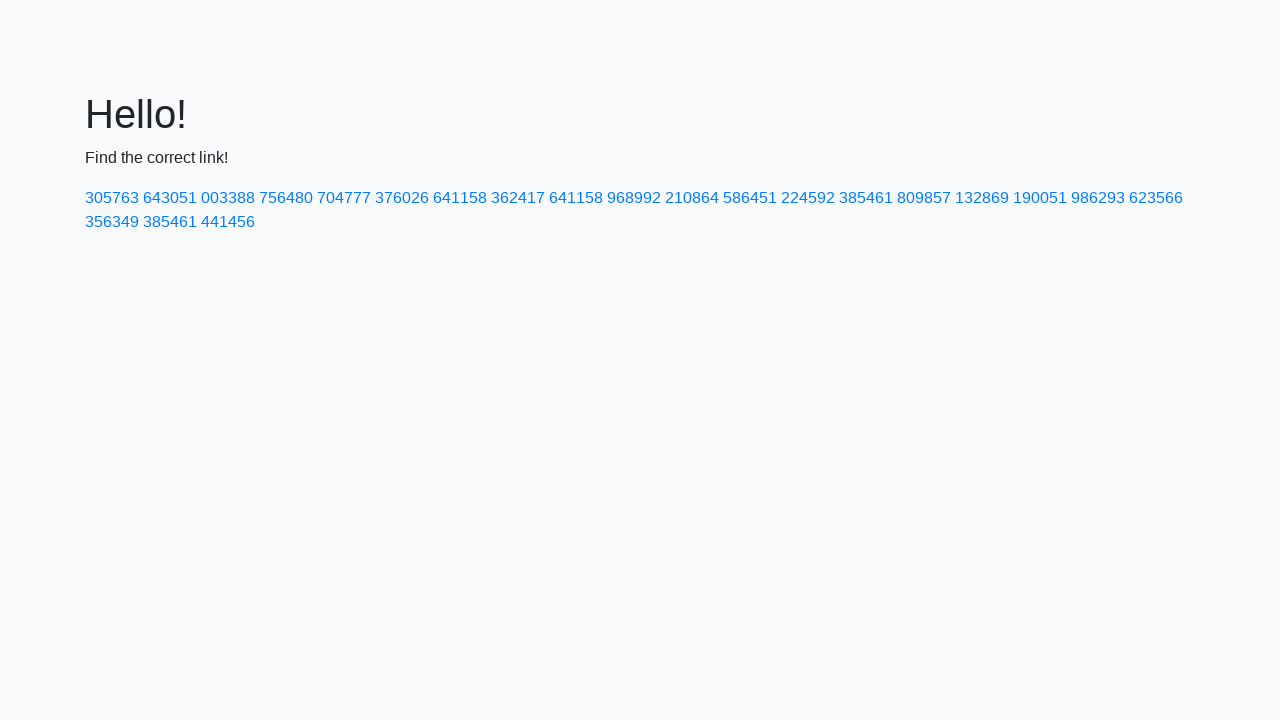

Clicked link with calculated text value 224592 at (808, 198) on text=224592
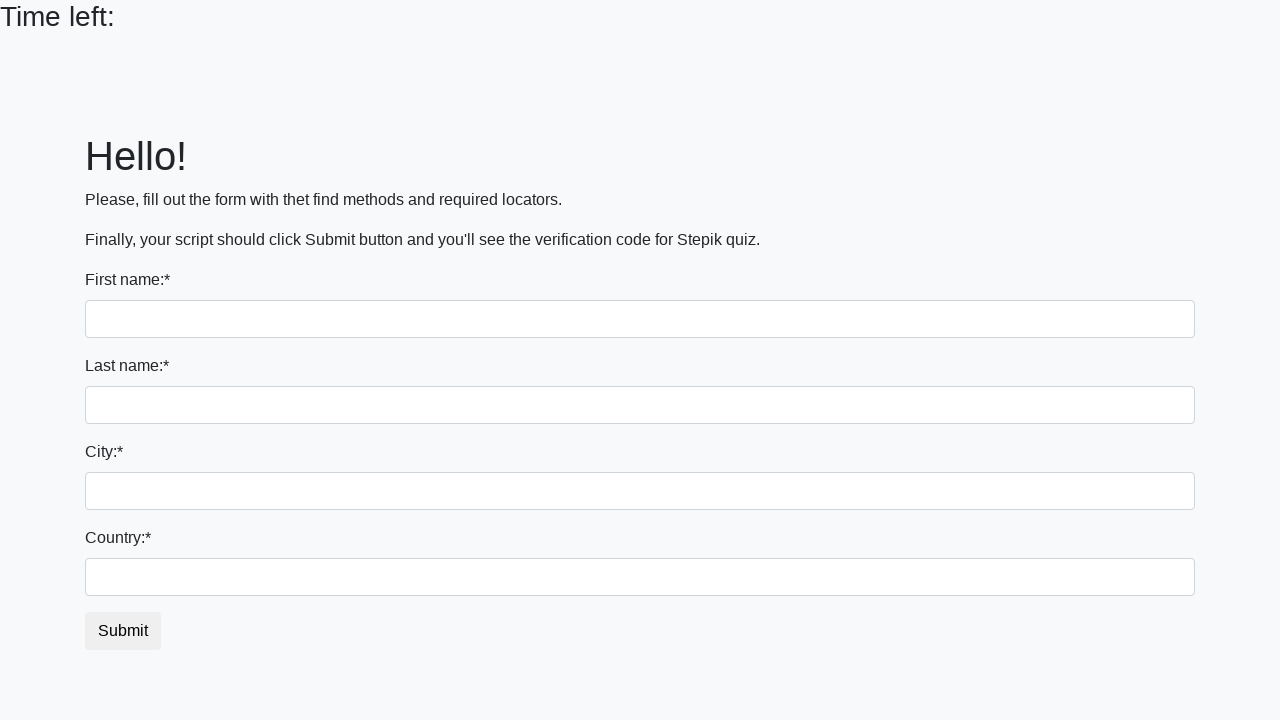

Form page loaded and input fields are visible
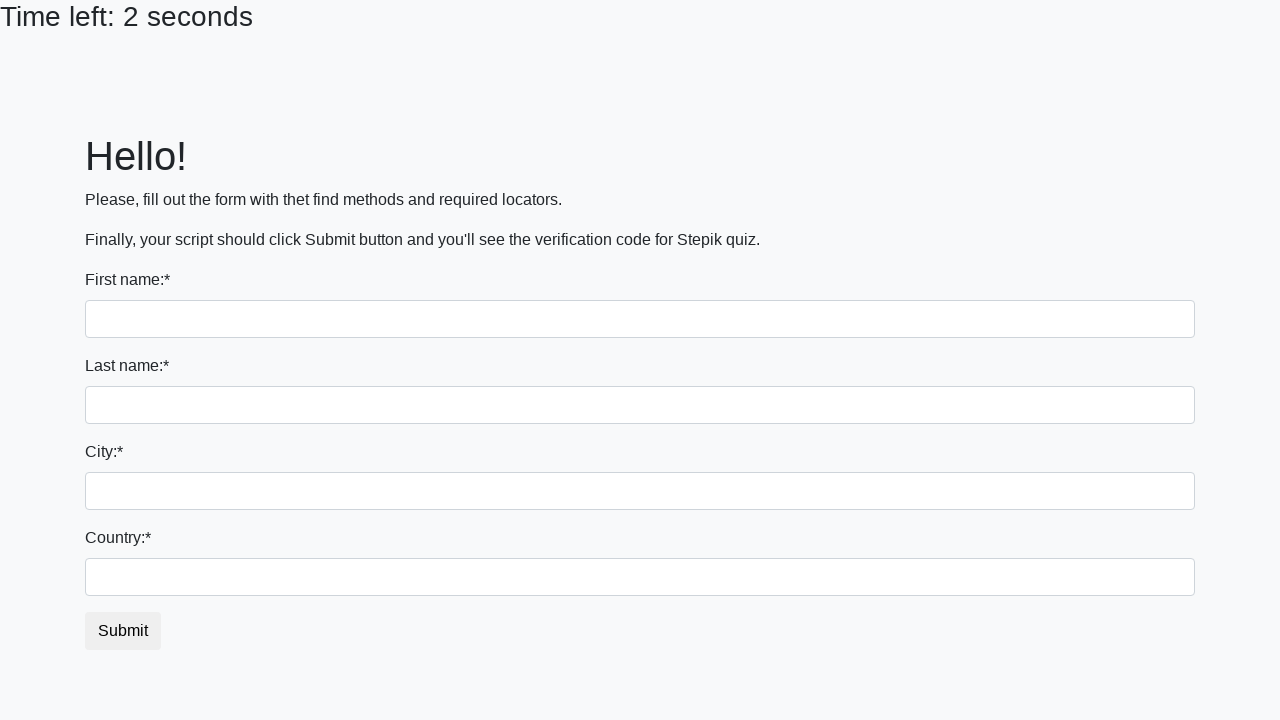

Filled first name field with 'Aleksandr' on input >> nth=0
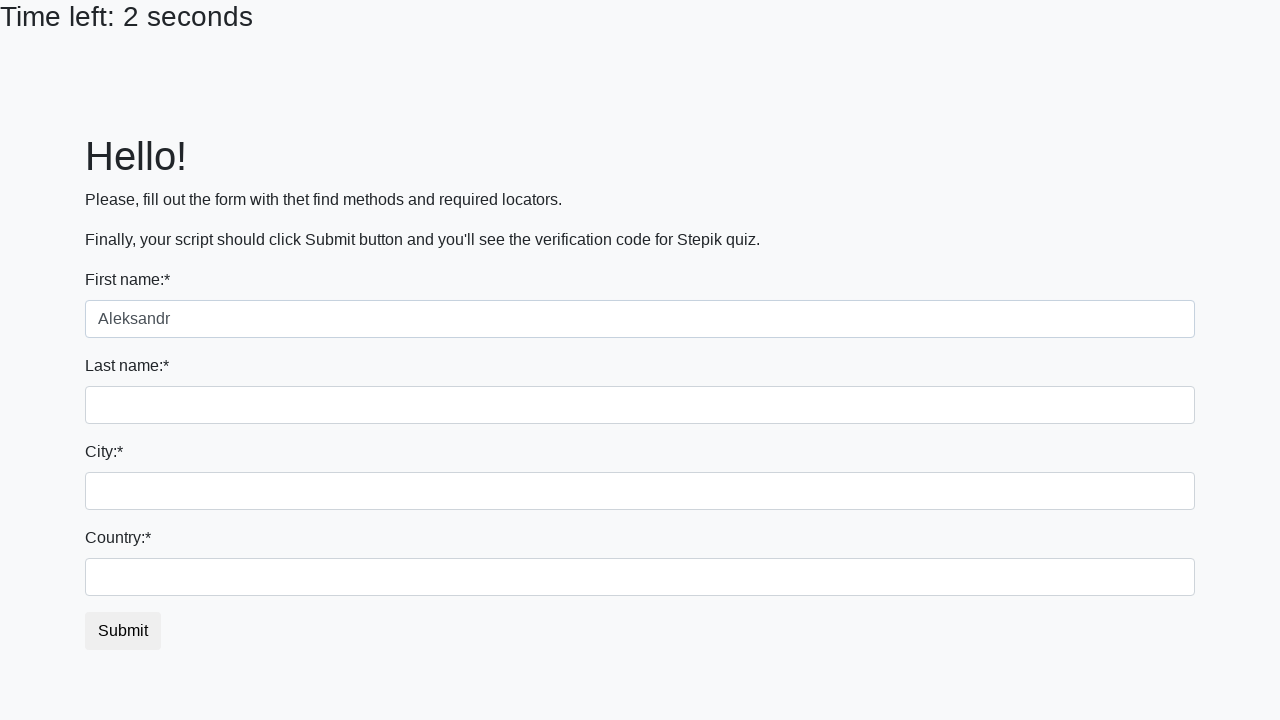

Filled last name field with 'Karasev' on input[name='last_name']
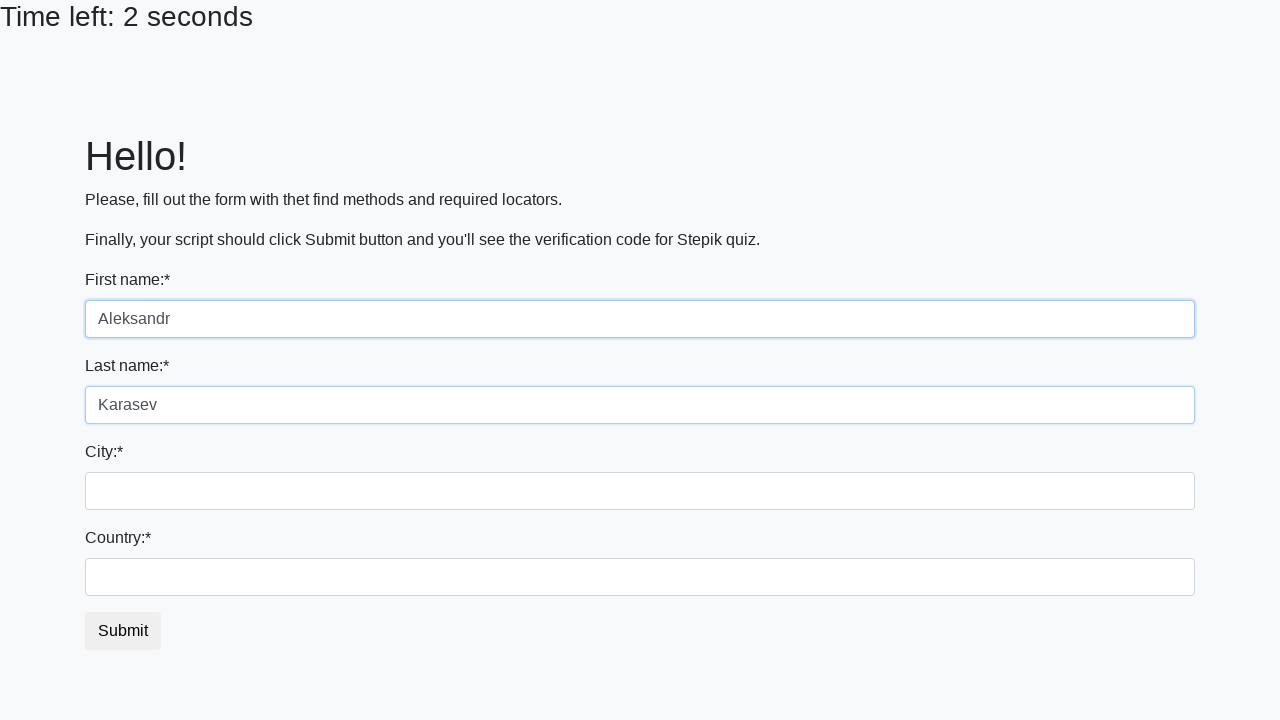

Filled city field with 'Ramenskoe' on .form-control.city
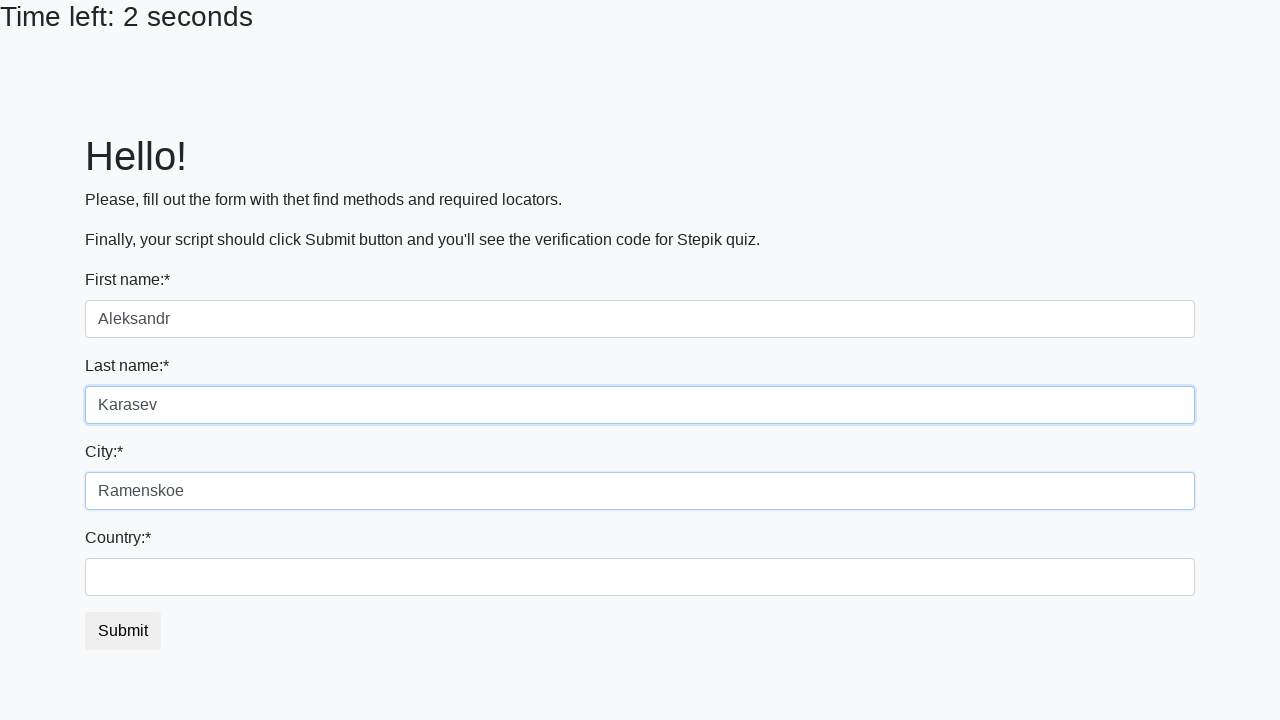

Filled country field with 'Russia' on #country
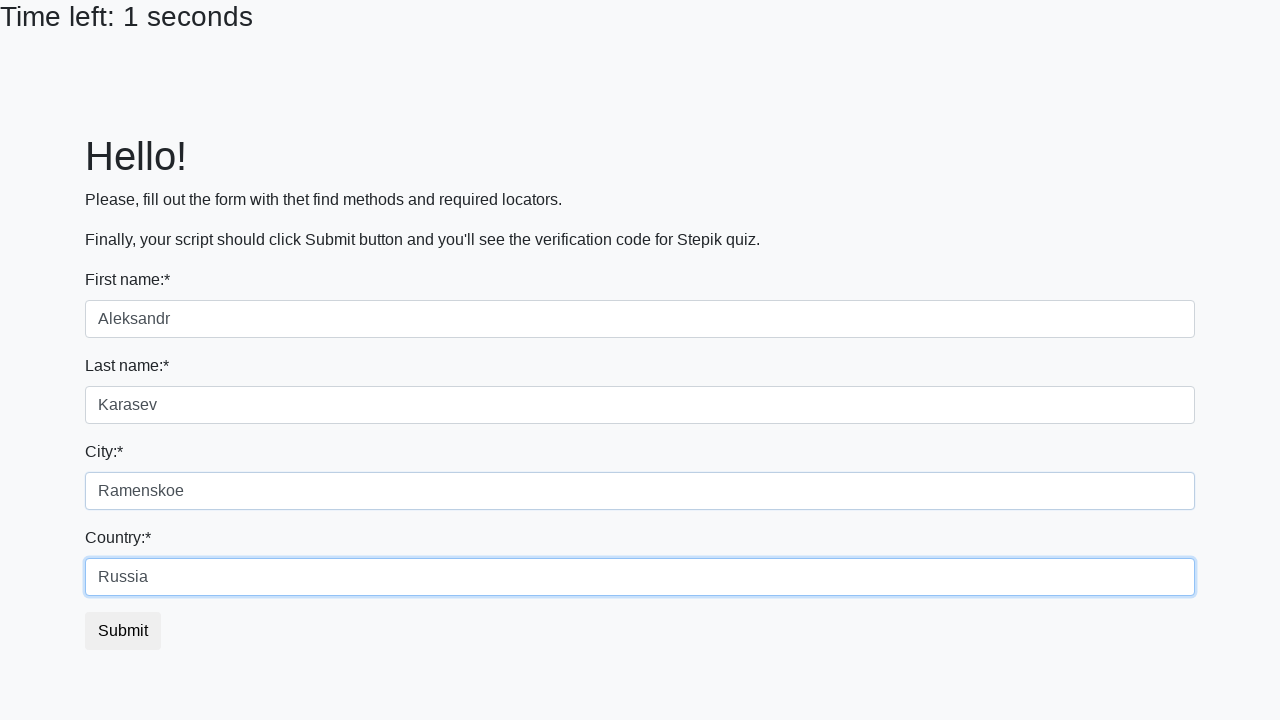

Clicked submit button to submit the form at (123, 631) on button.btn
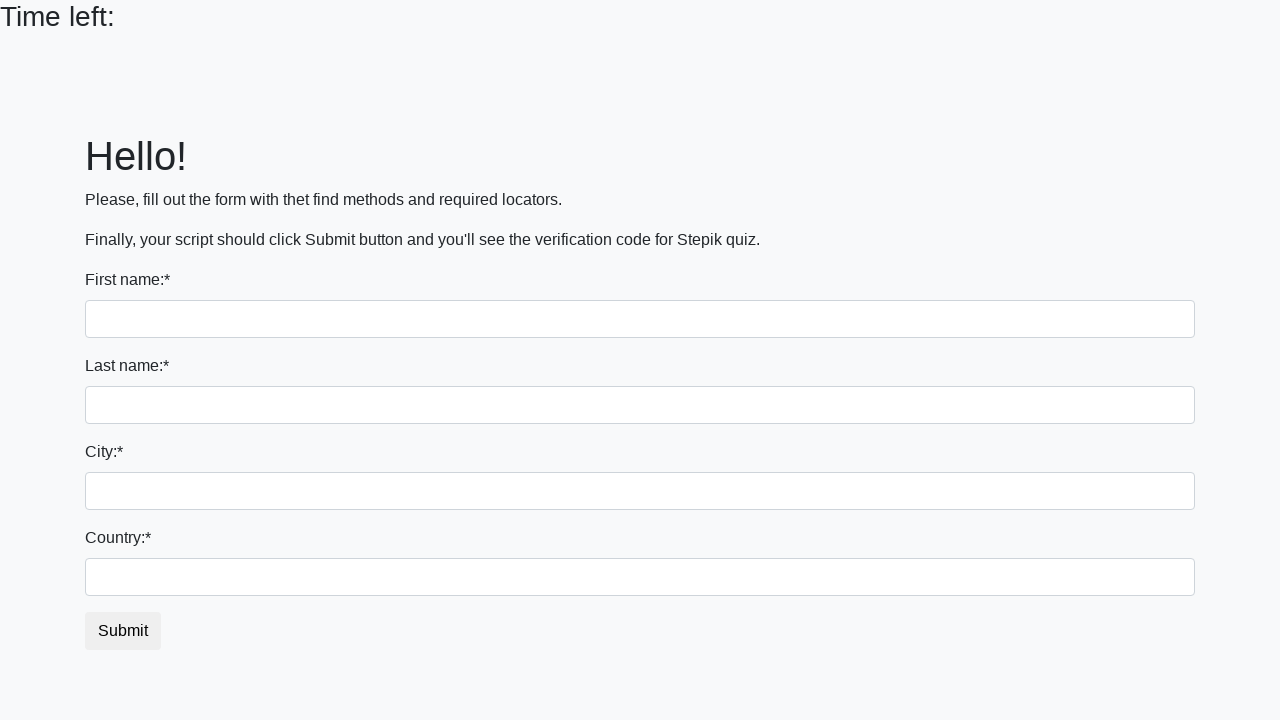

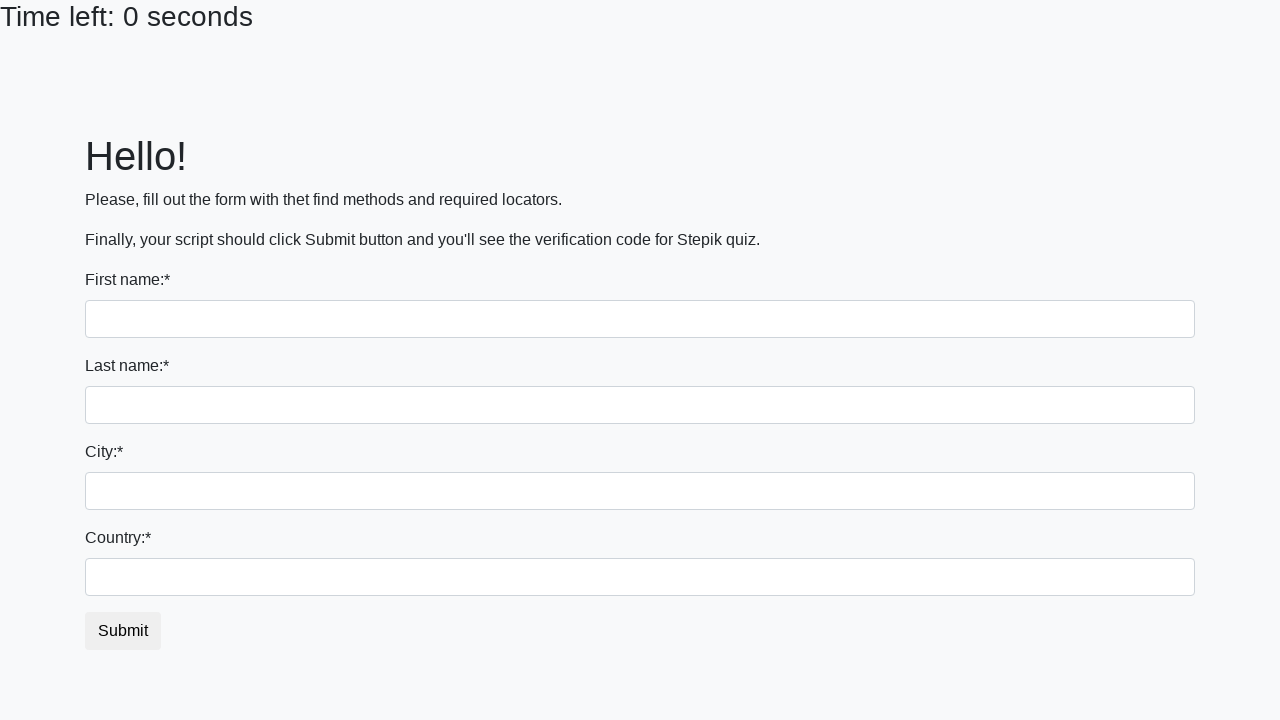